Tests adding multiple grocery items (Cucumber, Brocolli, Beetroot) to a shopping cart by finding products by name and clicking their "Add to cart" buttons.

Starting URL: https://rahulshettyacademy.com/seleniumPractise/

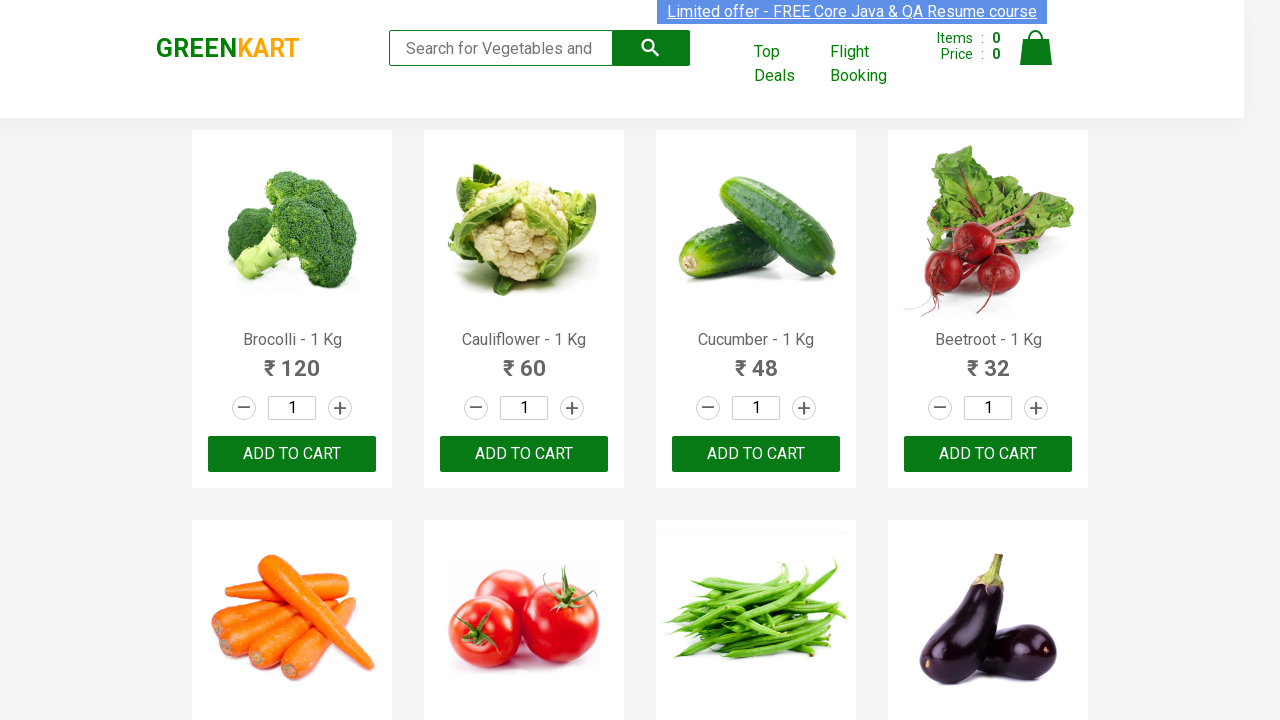

Waited for product names to load
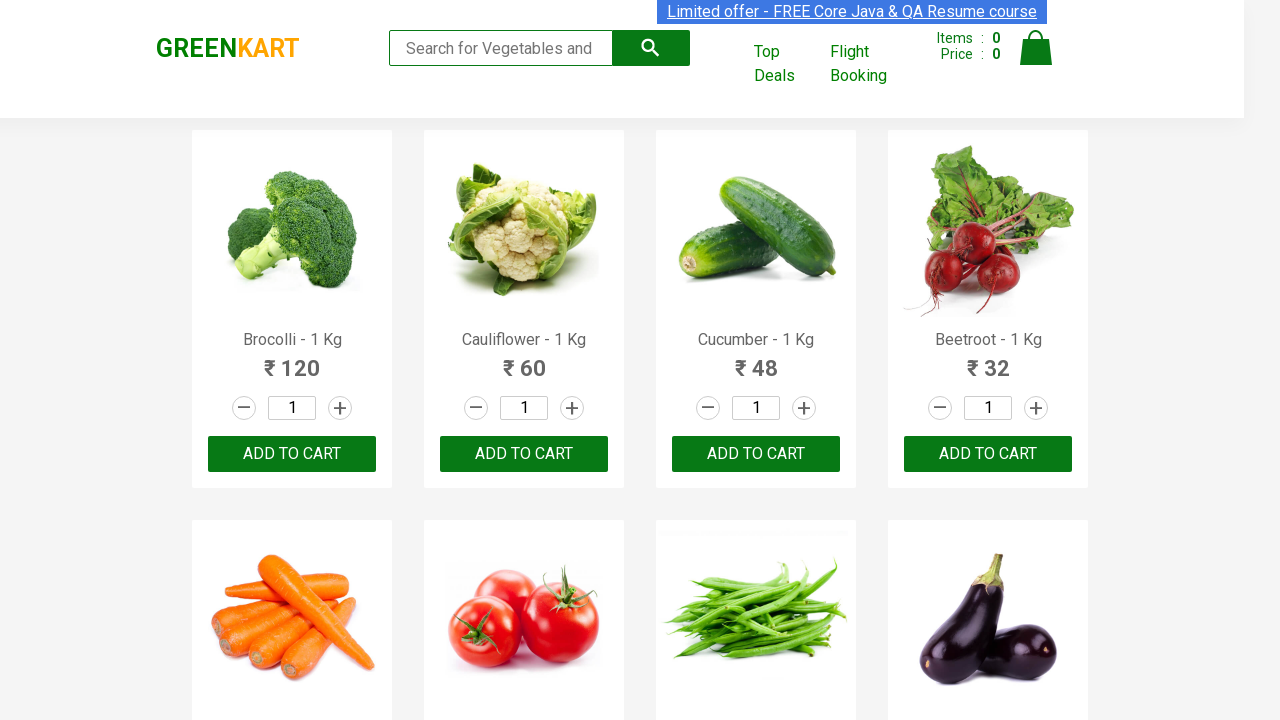

Retrieved all product elements from the page
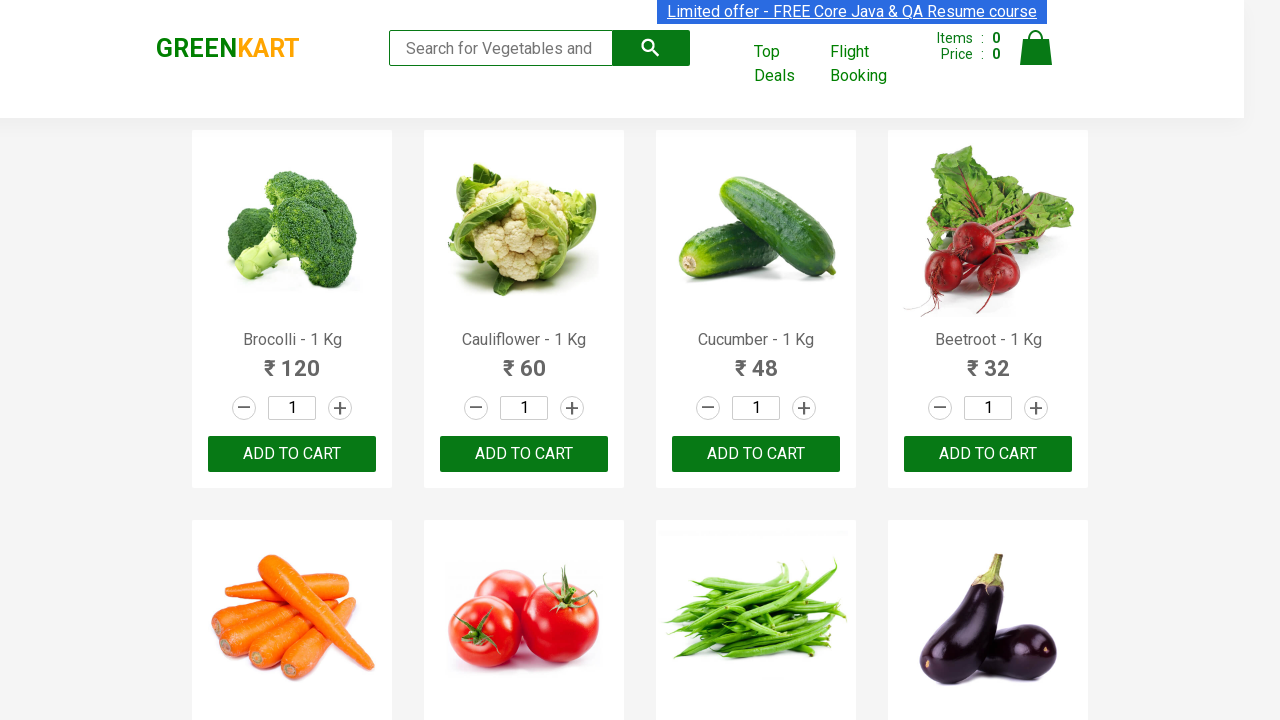

Added 'Brocolli' to cart (1 of 3 items) at (292, 454) on xpath=//div[@class='product-action']/button >> nth=0
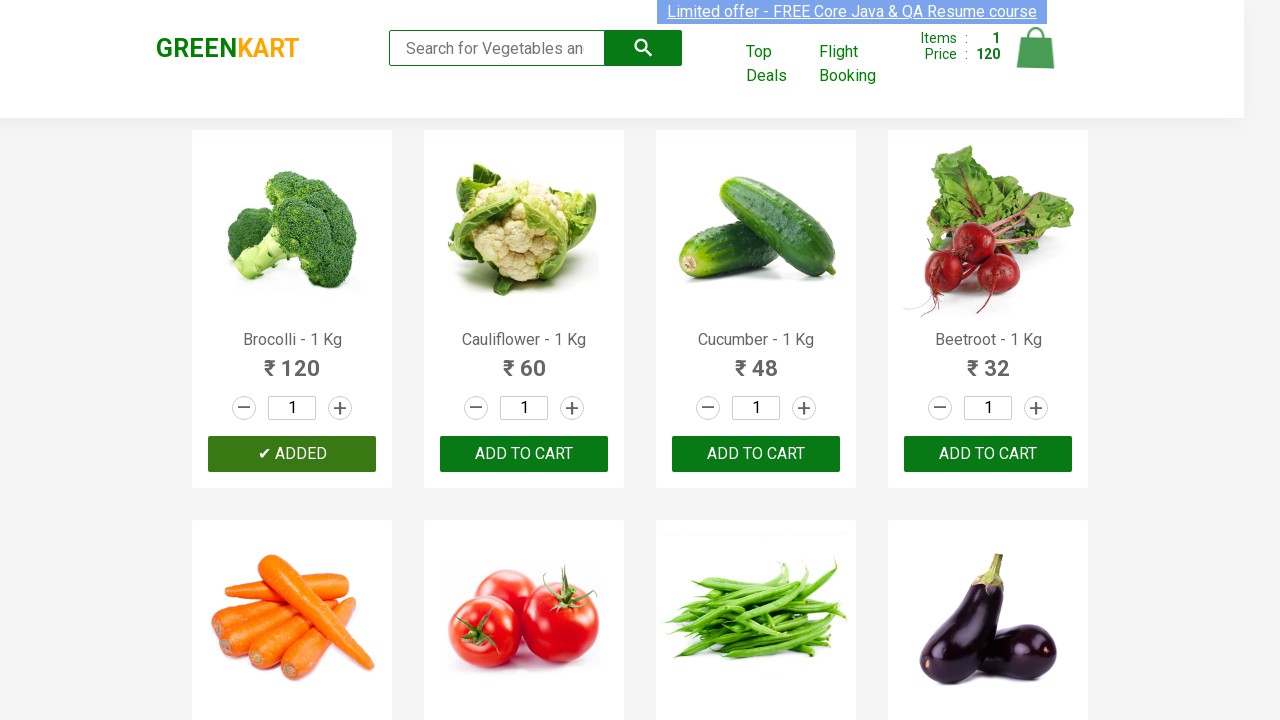

Added 'Cucumber' to cart (2 of 3 items) at (756, 454) on xpath=//div[@class='product-action']/button >> nth=2
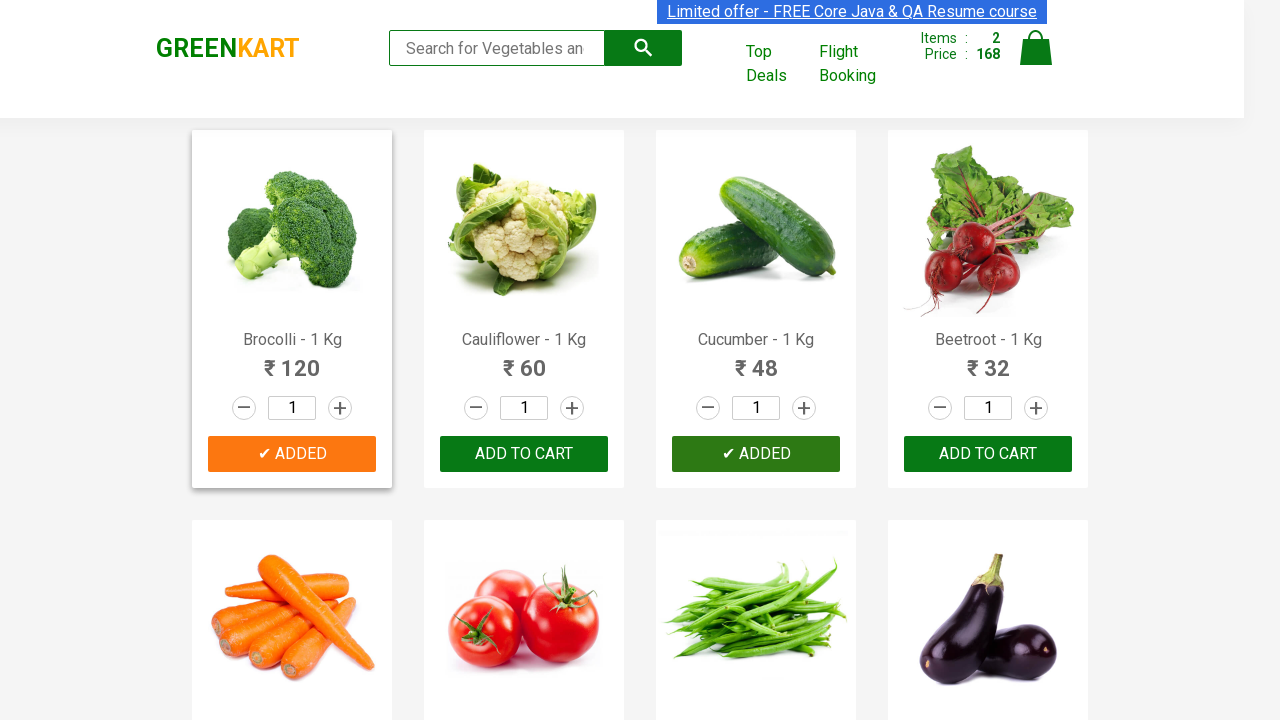

Added 'Beetroot' to cart (3 of 3 items) at (988, 454) on xpath=//div[@class='product-action']/button >> nth=3
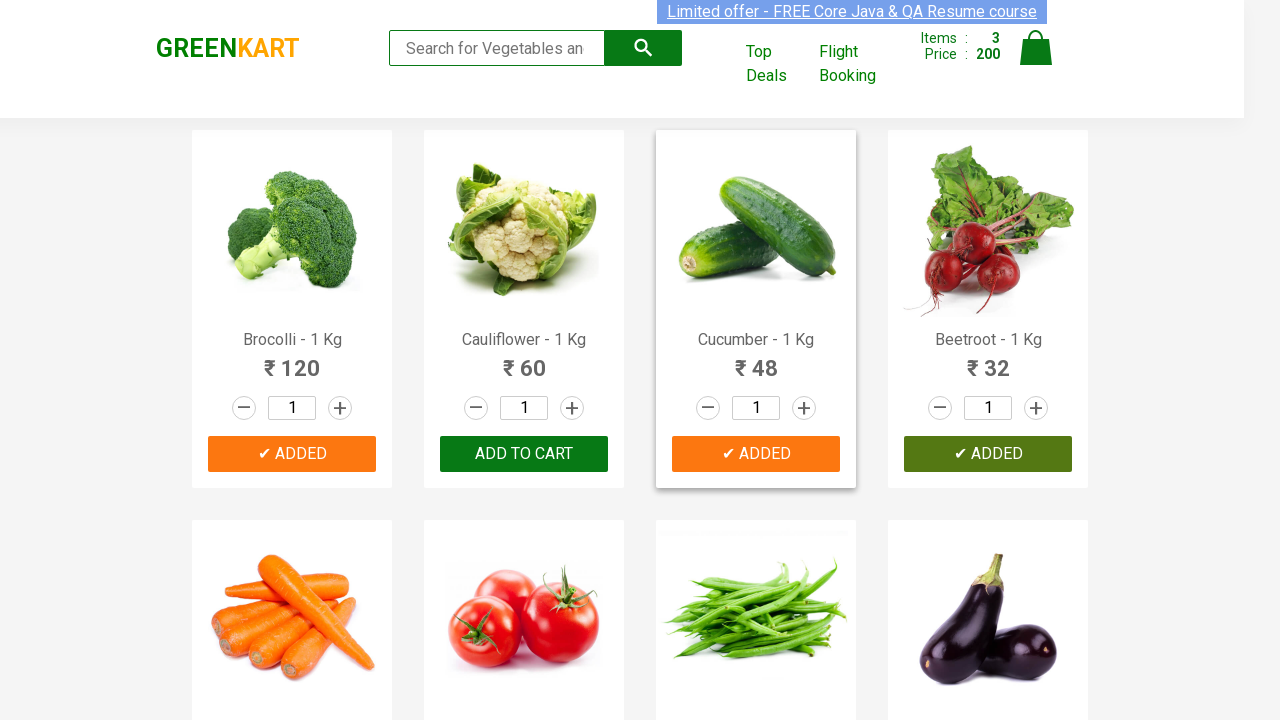

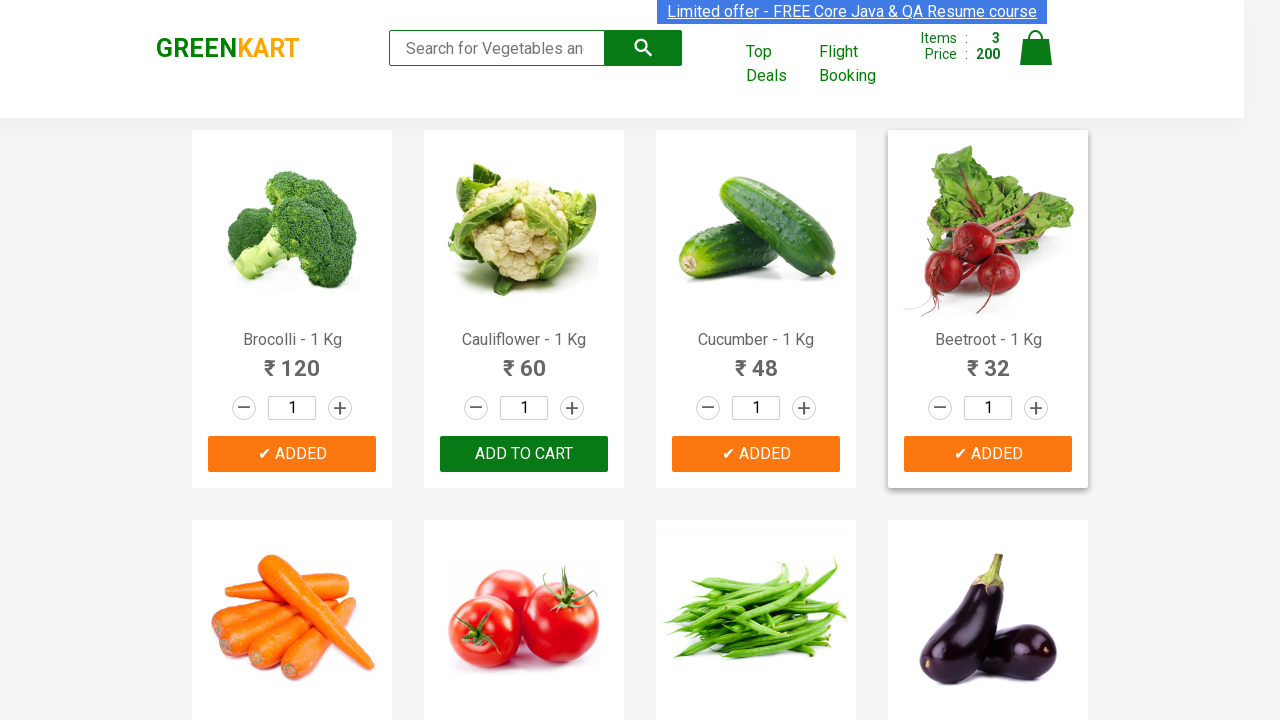